Navigates to the-internet.herokuapp.com and clicks on the Disappearing Elements example link to access that demo page.

Starting URL: https://the-internet.herokuapp.com/

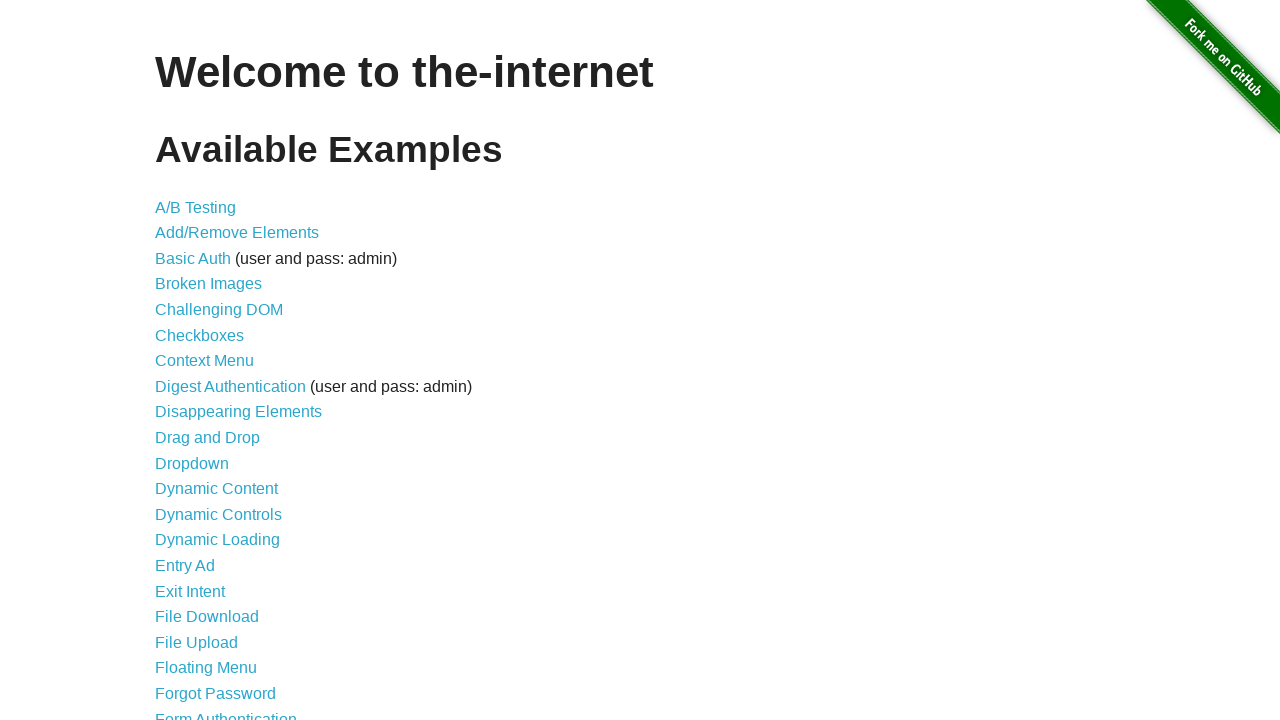

Waited for main heading to load on the-internet.herokuapp.com homepage
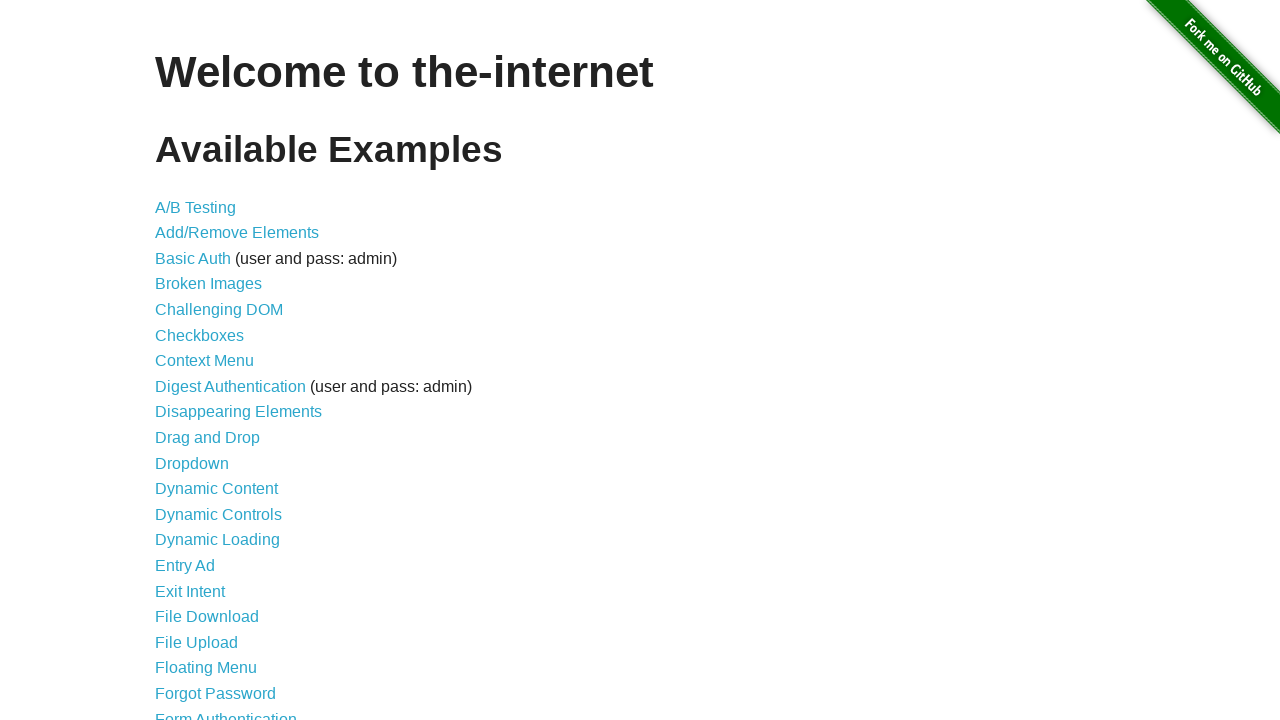

Clicked on the Disappearing Elements example link at (238, 412) on xpath=/html/body/div[2]/div/ul/li[9]/a
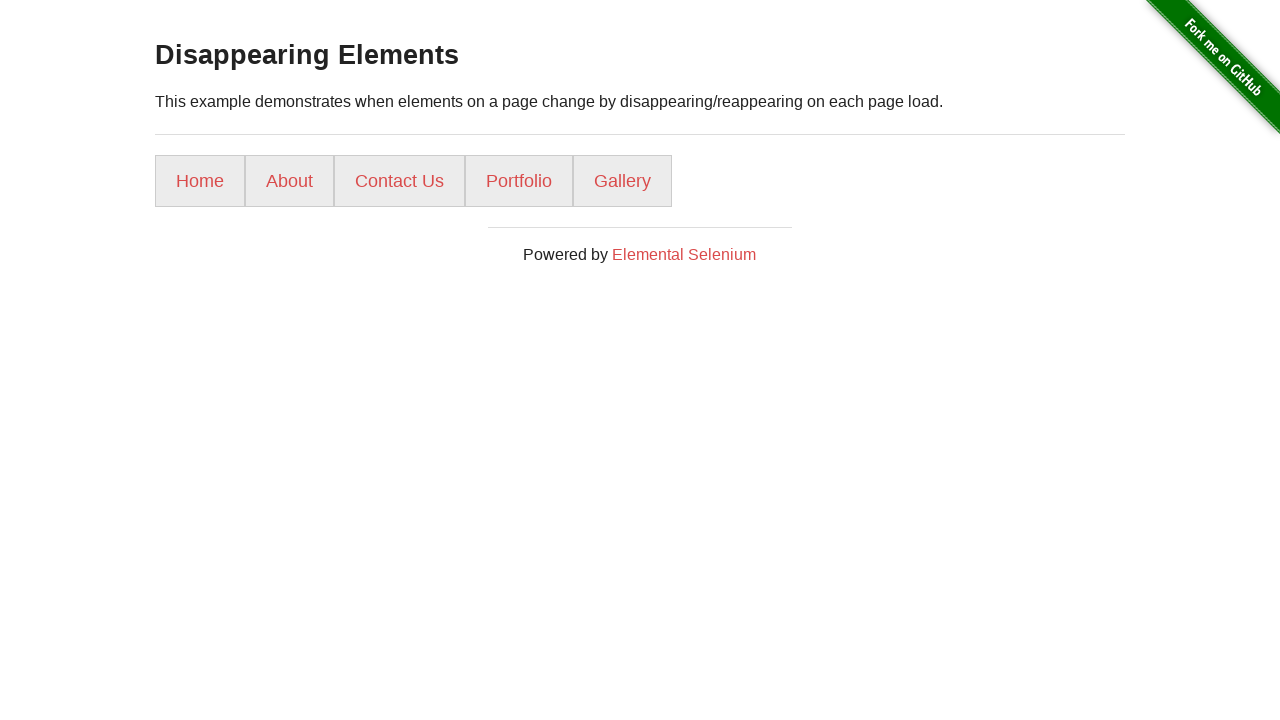

Disappearing Elements demo page loaded successfully
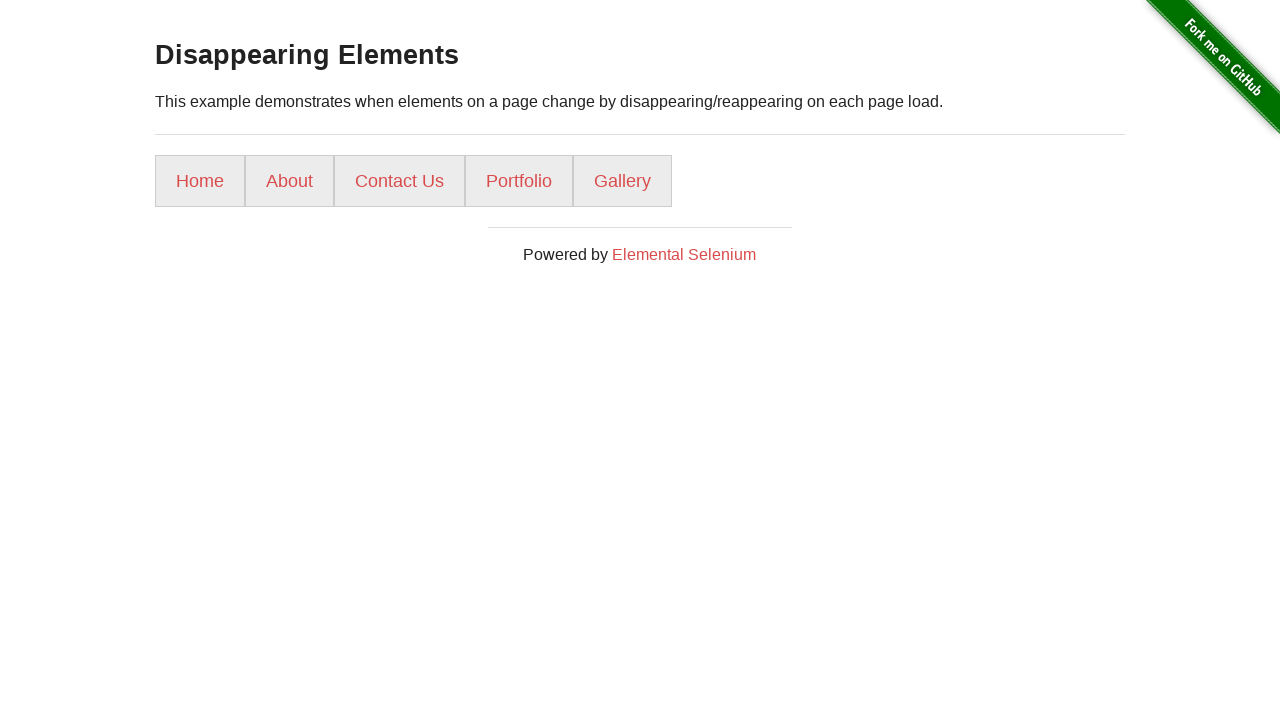

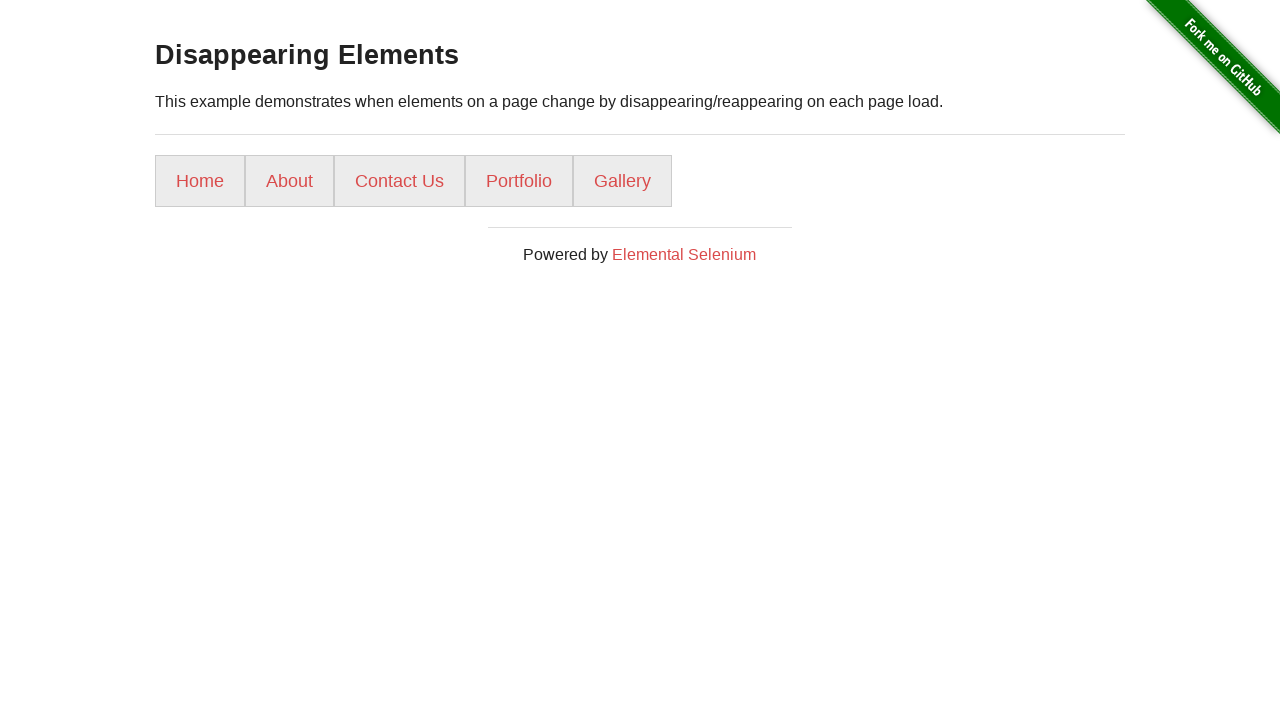